Tests navigation by clicking on the logo/link in the navigation bar and then navigating back

Starting URL: https://www.telerik.com/support/demos

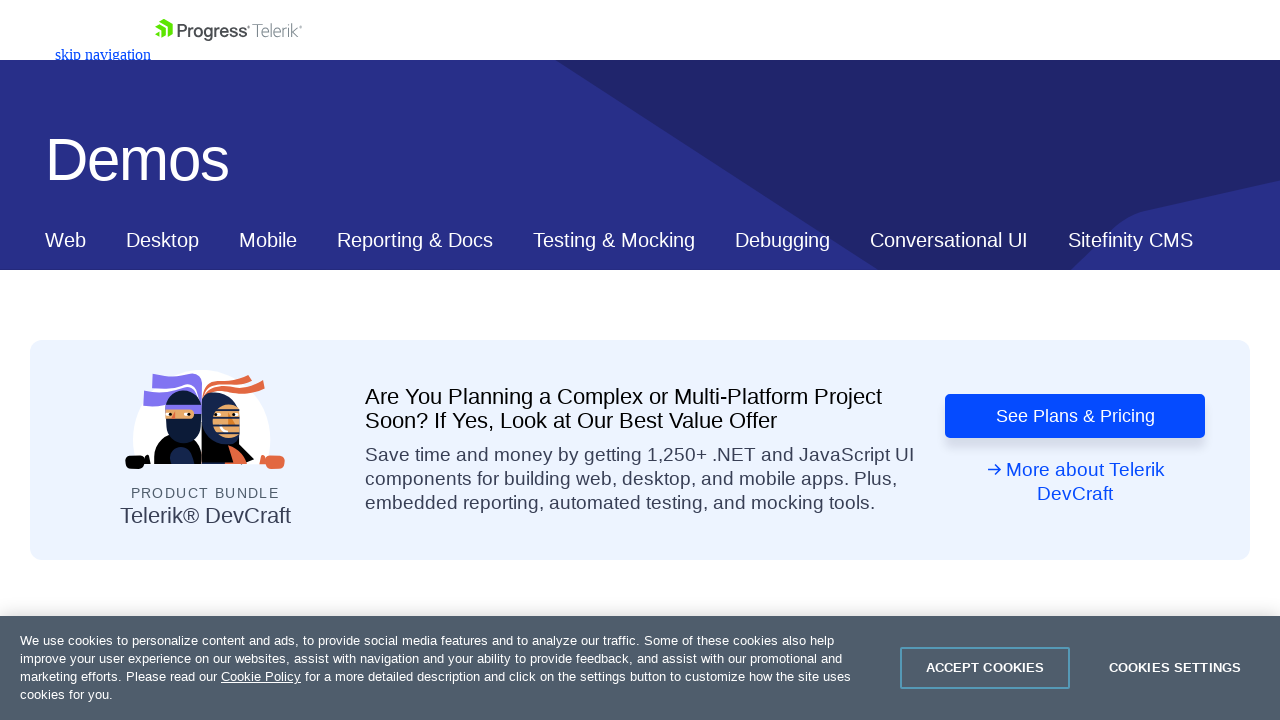

Clicked on the navigation logo/link in the navigation bar at (228, 30) on nav#js-tlrk-nav section figure a svg
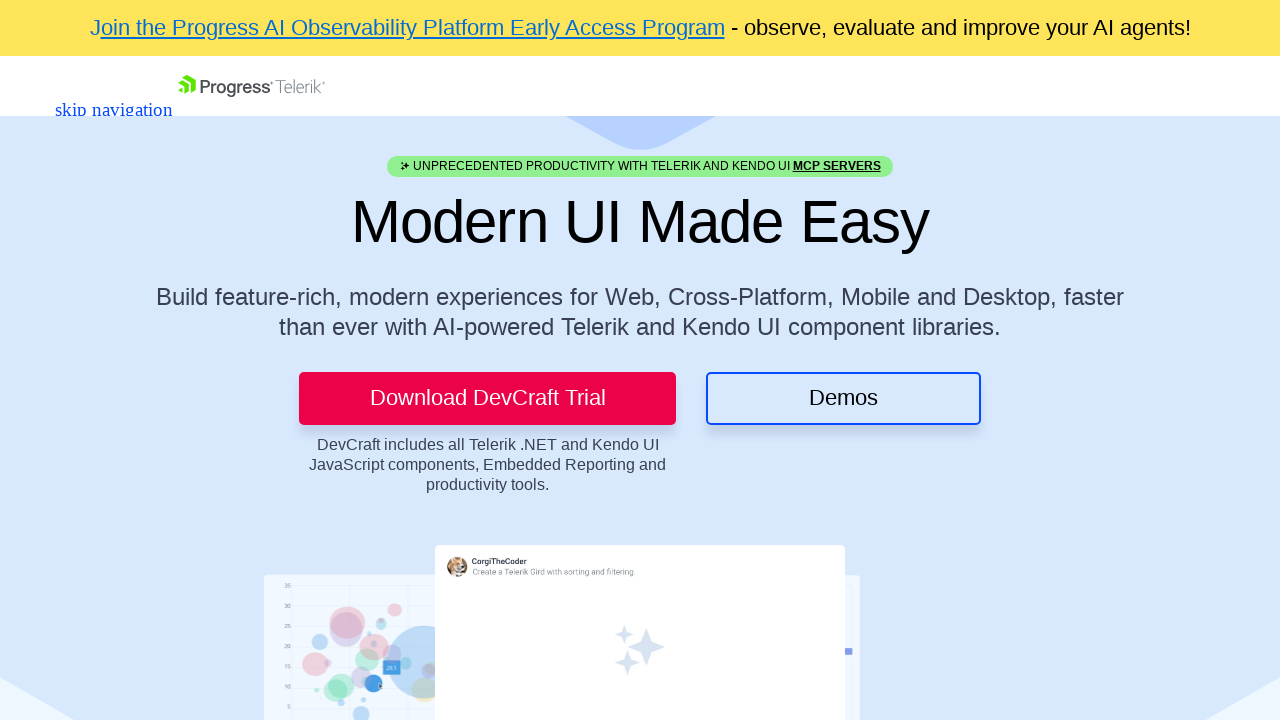

Navigated back to the previous page
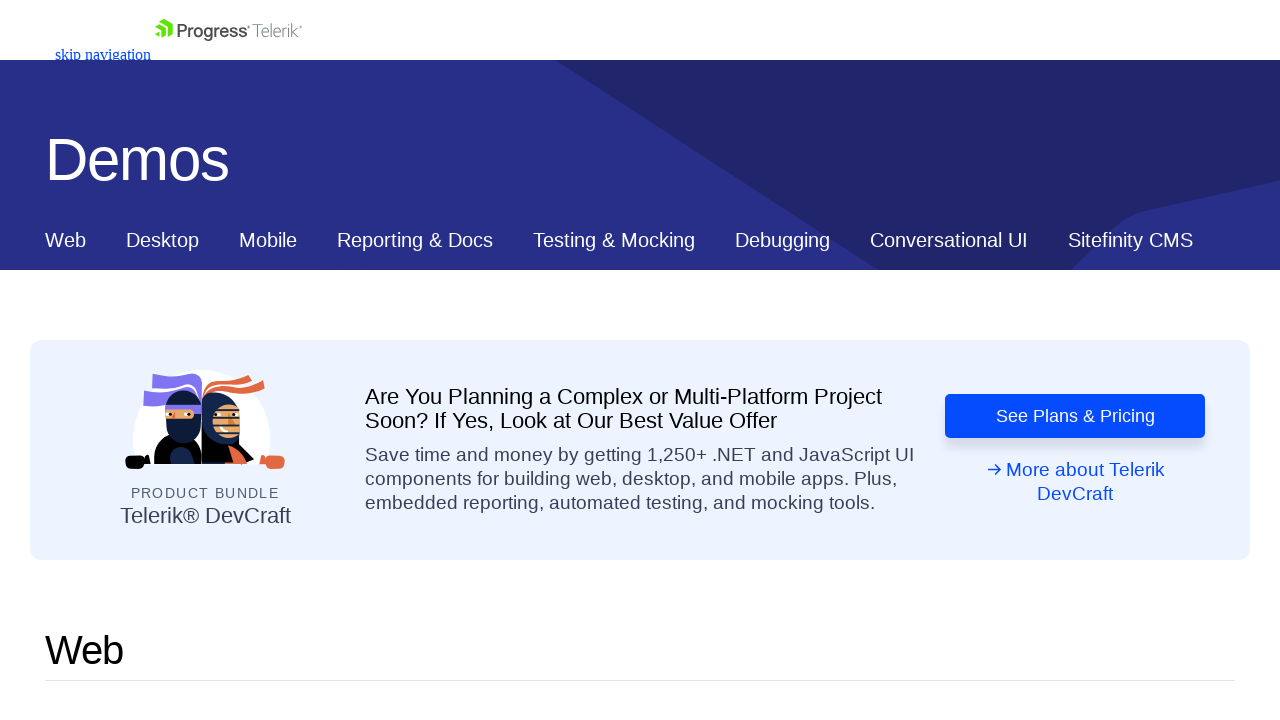

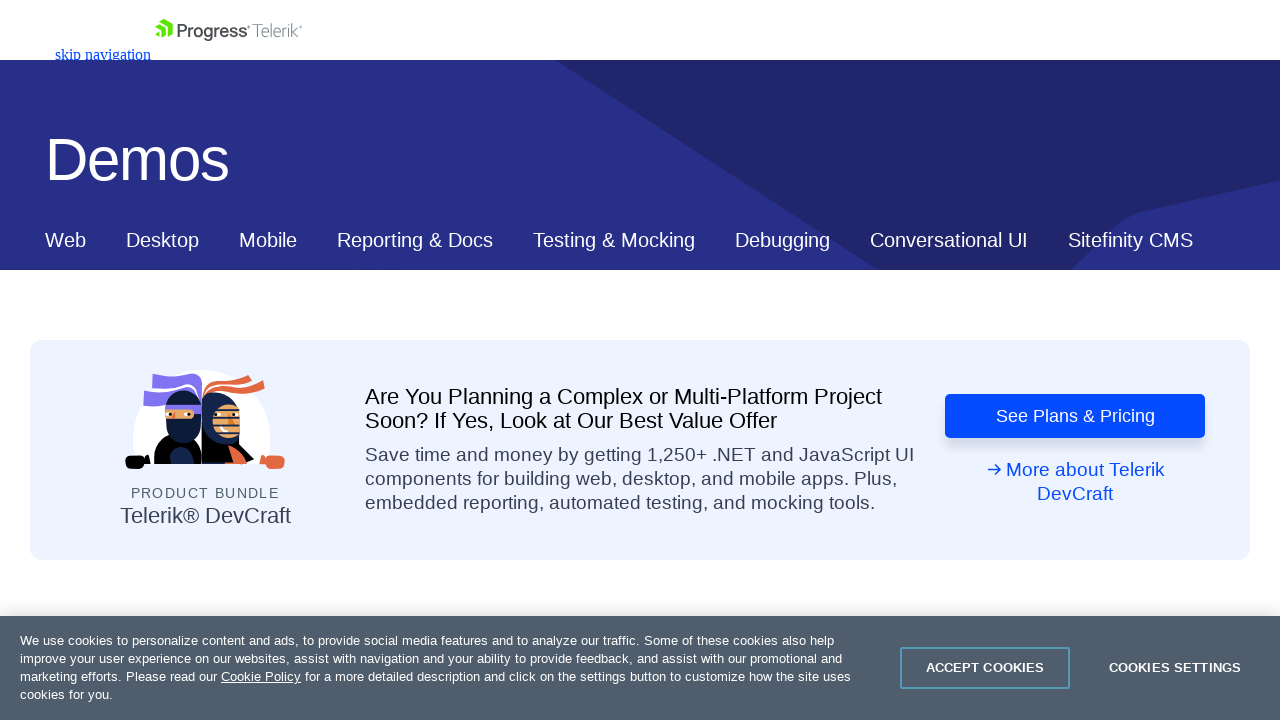